Navigates to Rediff Money website and verifies that the page loads with hyperlinks present

Starting URL: https://money.rediff.com

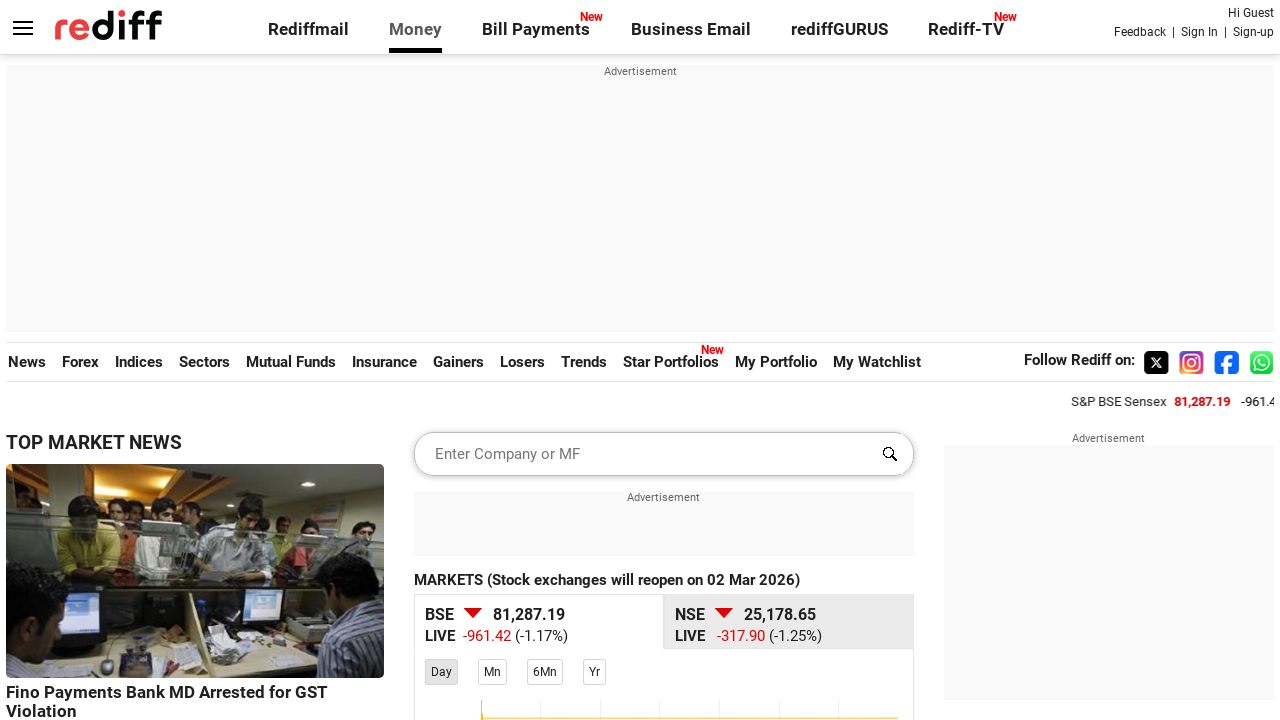

Waited for hyperlinks to load on Rediff Money page
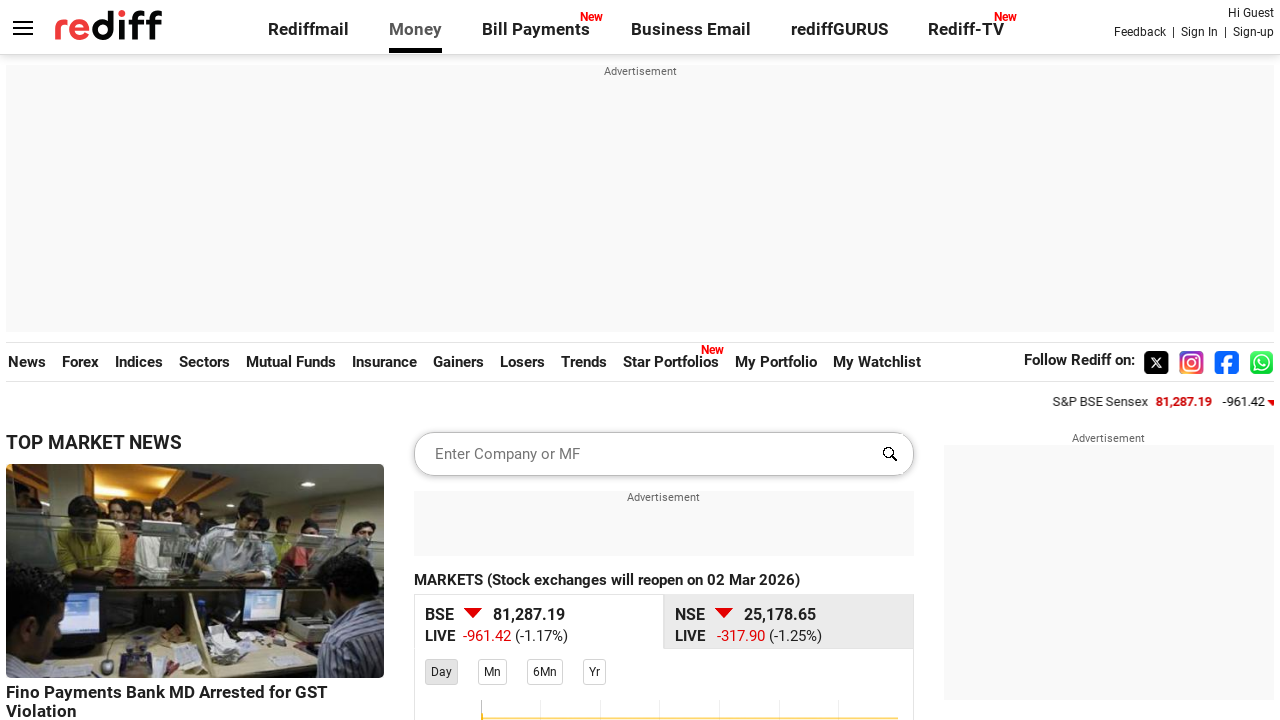

Located all hyperlinks on the page
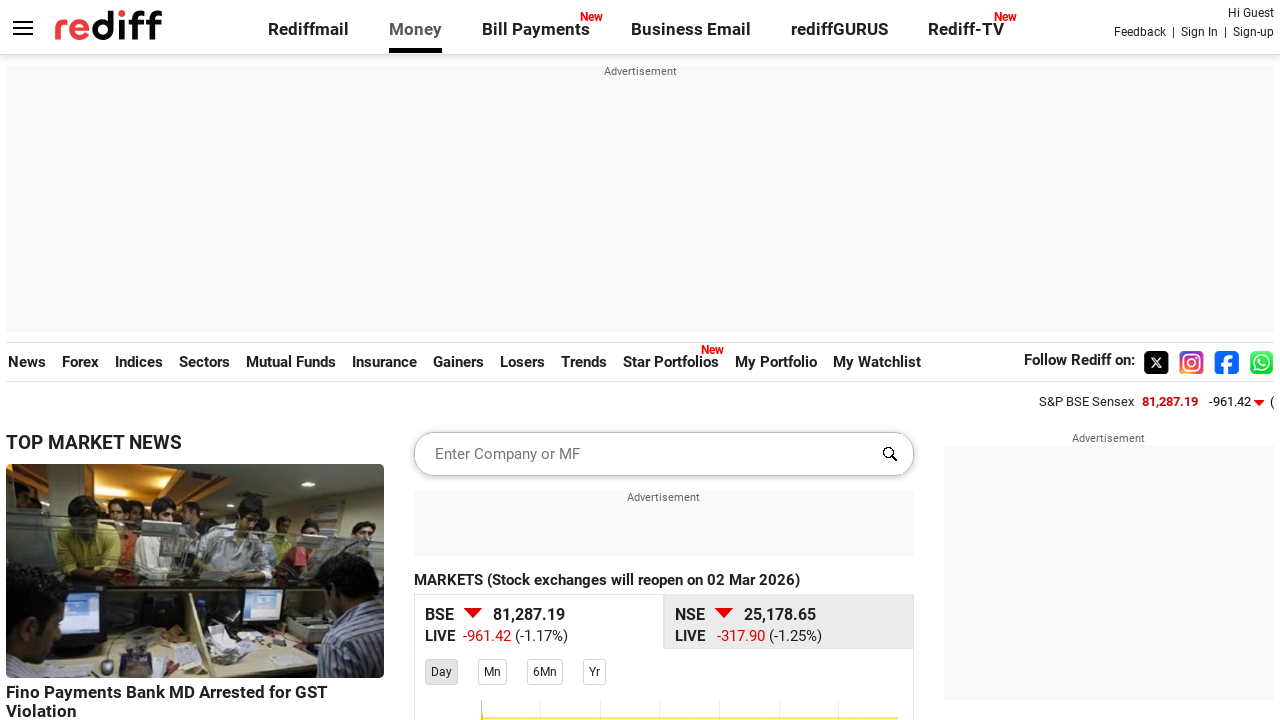

Verified that page contains 271 hyperlinks
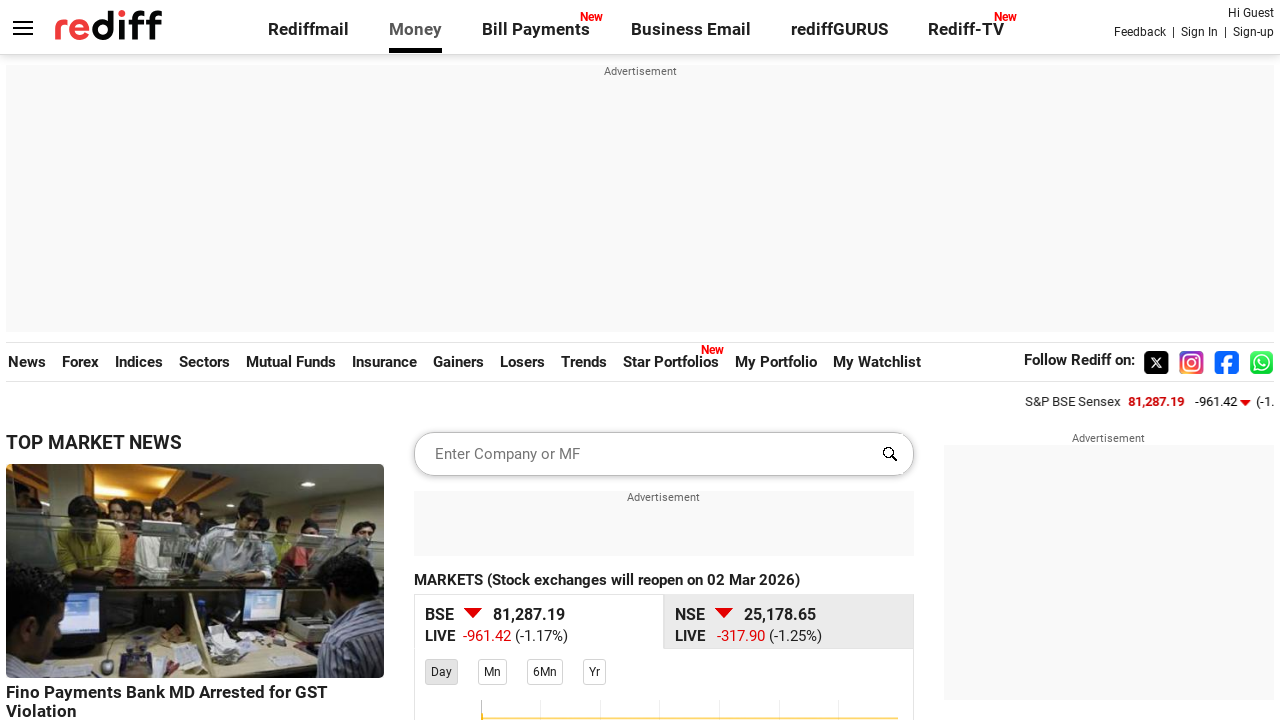

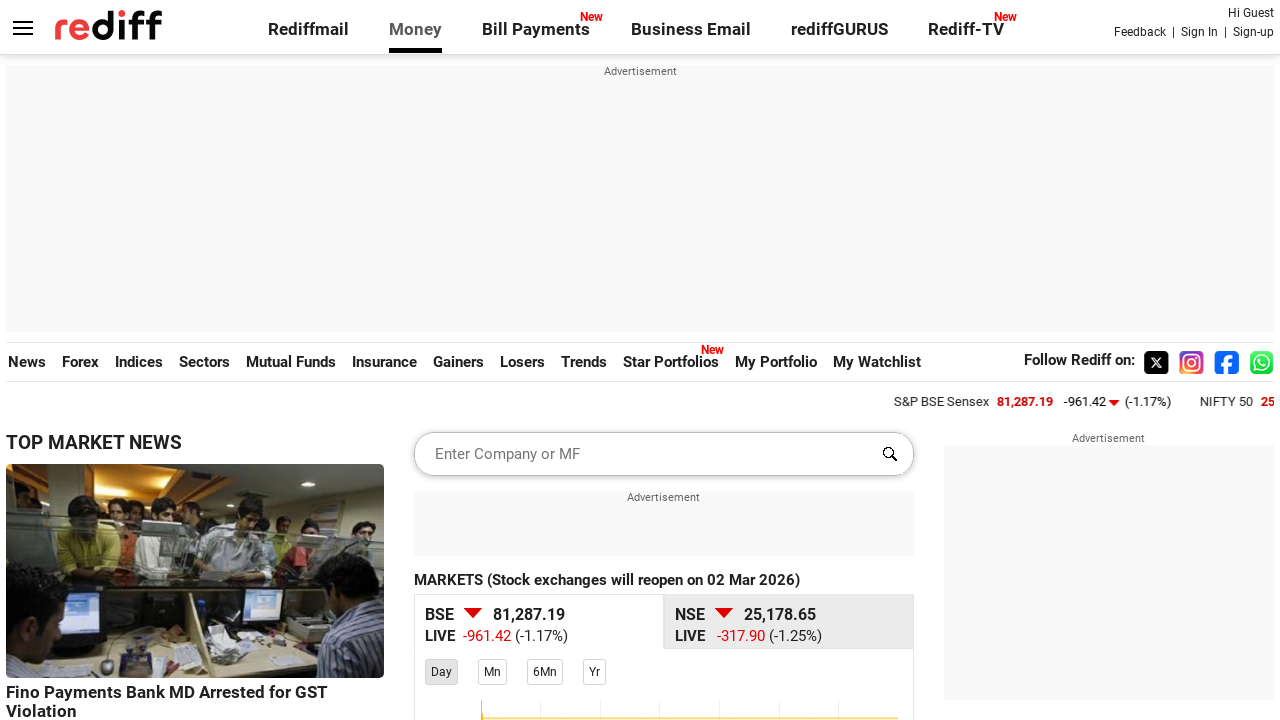